Tests drag and drop functionality within an iframe on the jQuery UI droppable demo page, dragging an element to a drop zone and verifying the drop was successful

Starting URL: https://jqueryui.com/droppable/

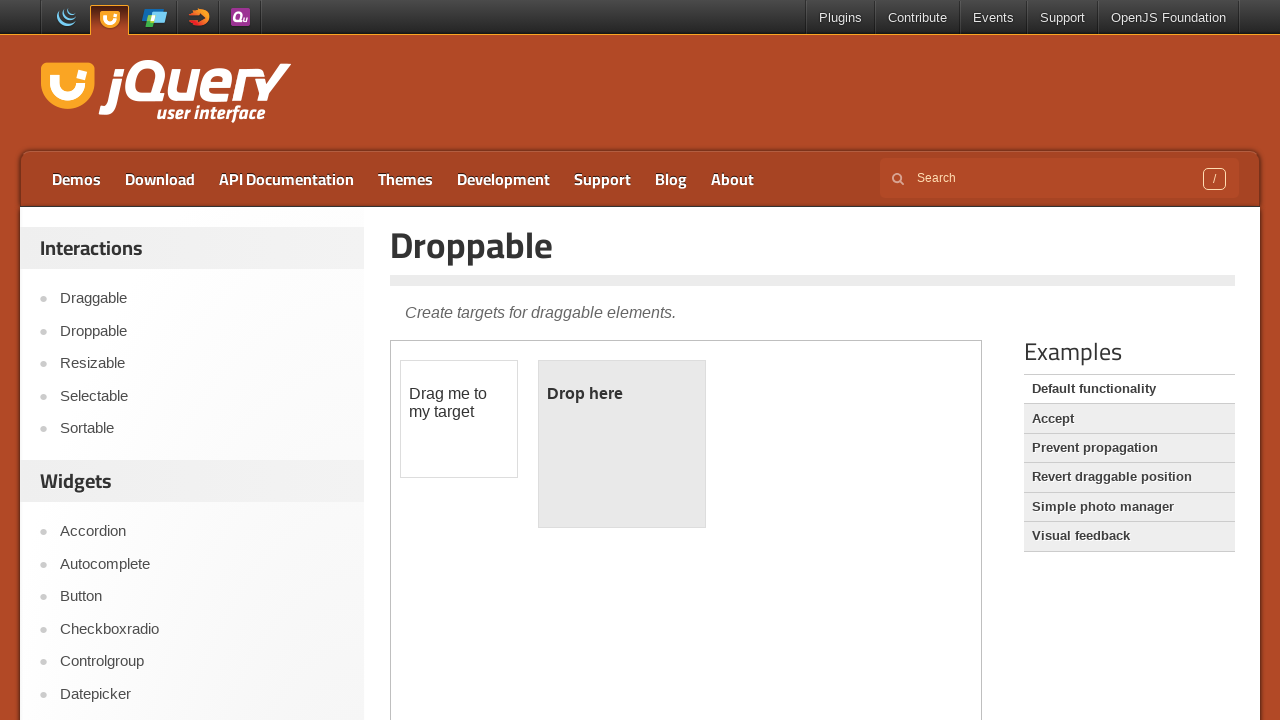

Navigated to jQuery UI droppable demo page
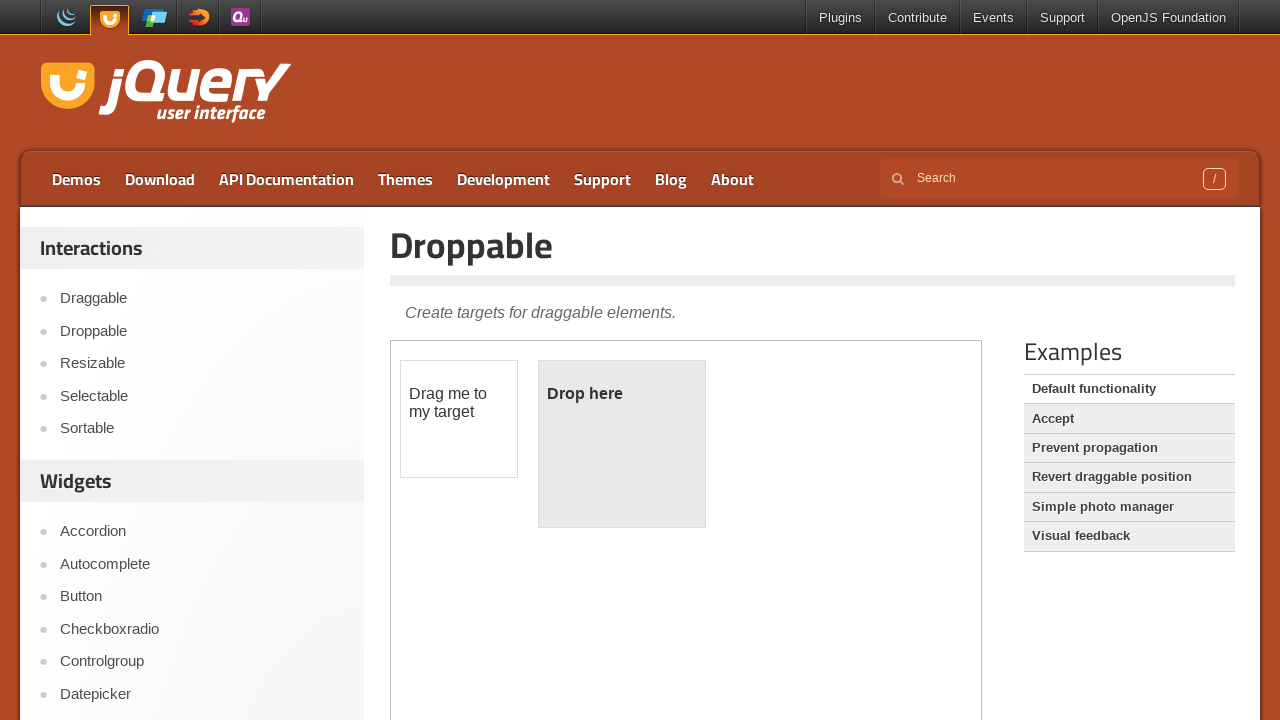

Located demo iframe
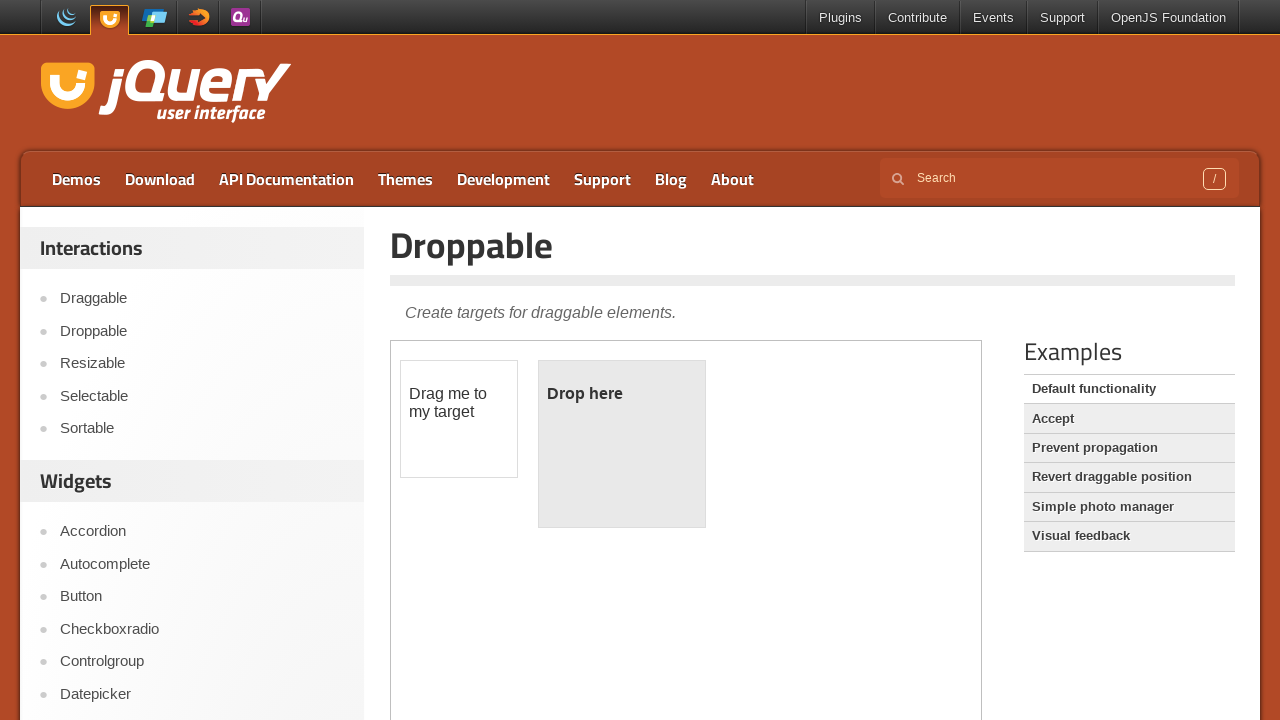

Located draggable element within iframe
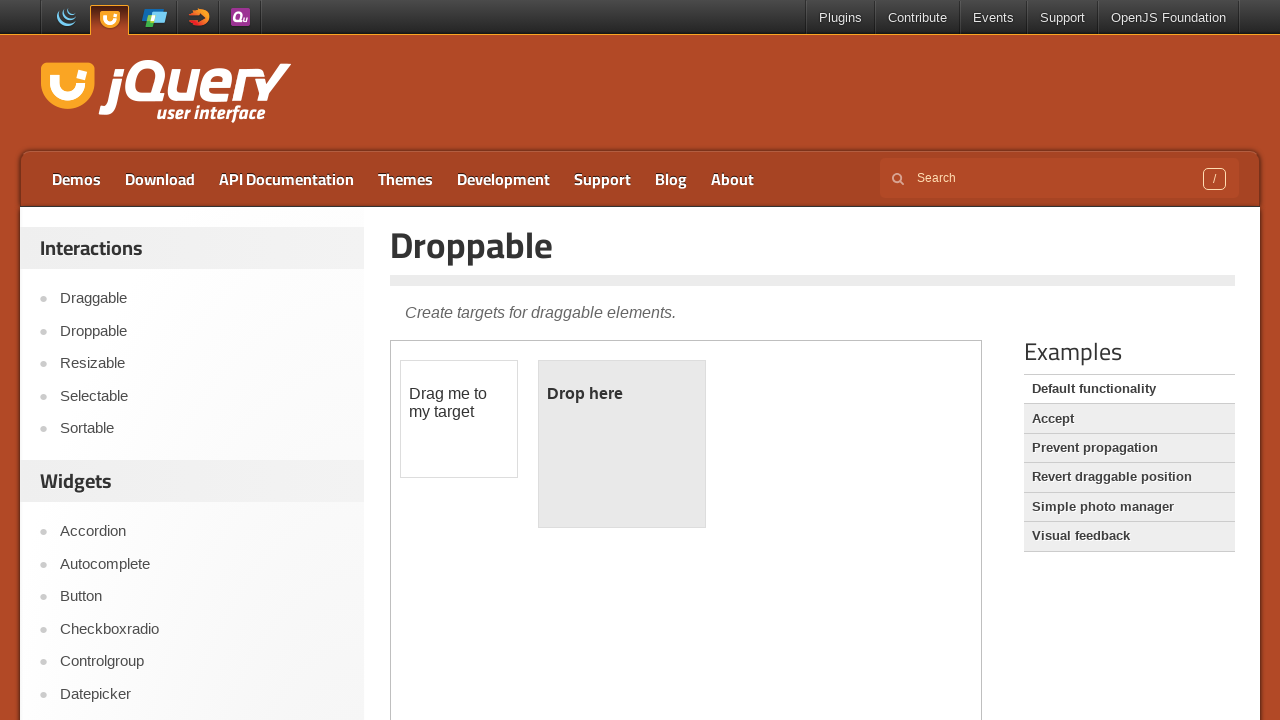

Located droppable element within iframe
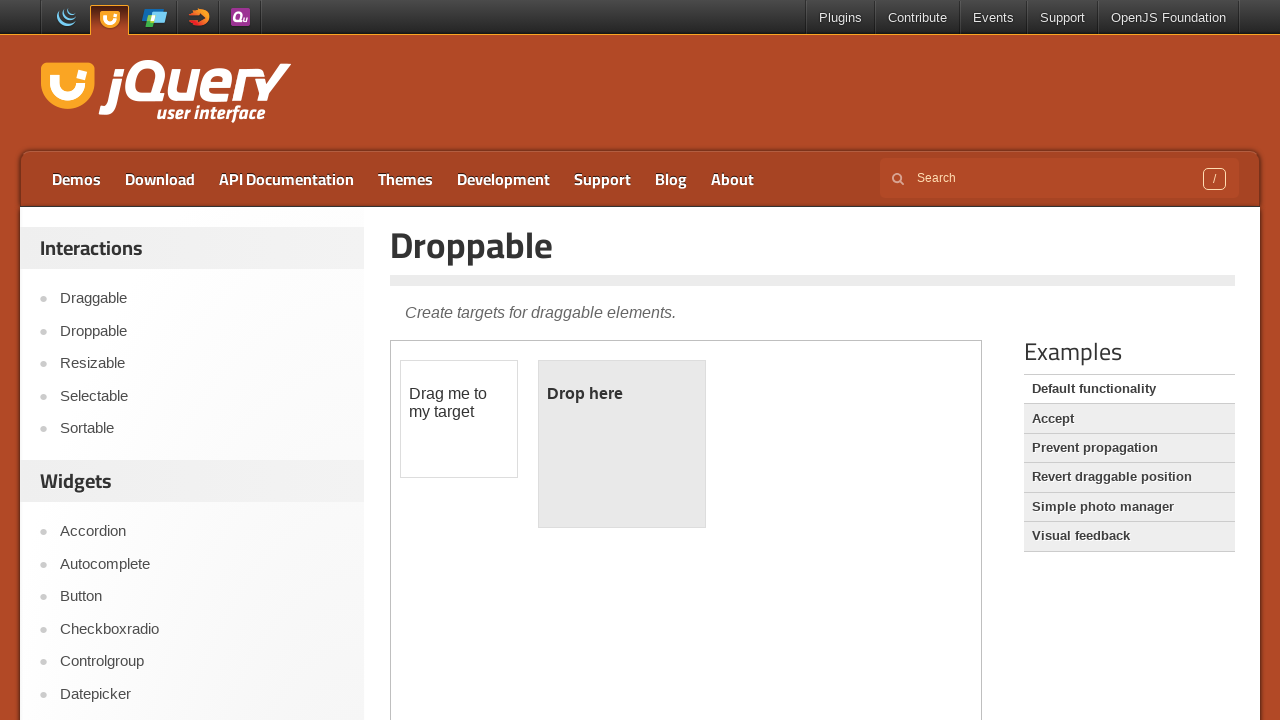

Dragged element to drop zone at (622, 444)
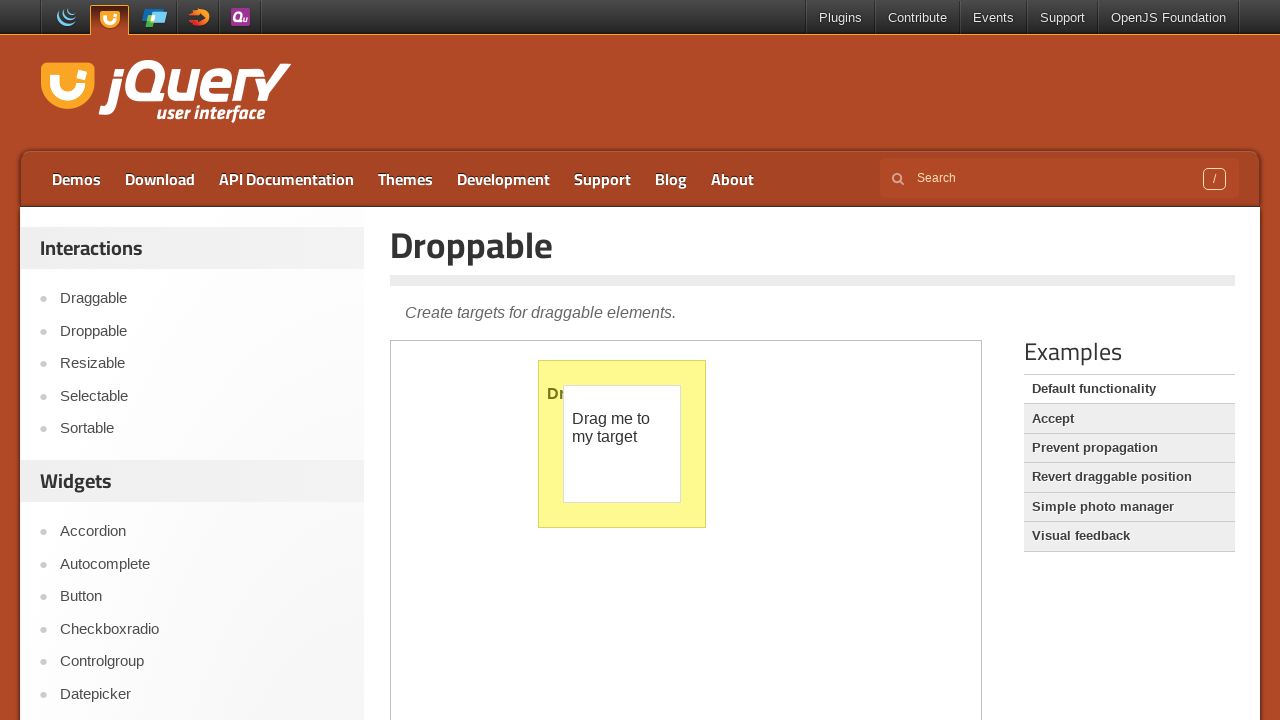

Verified drop was successful - 'Dropped!' text found in drop zone
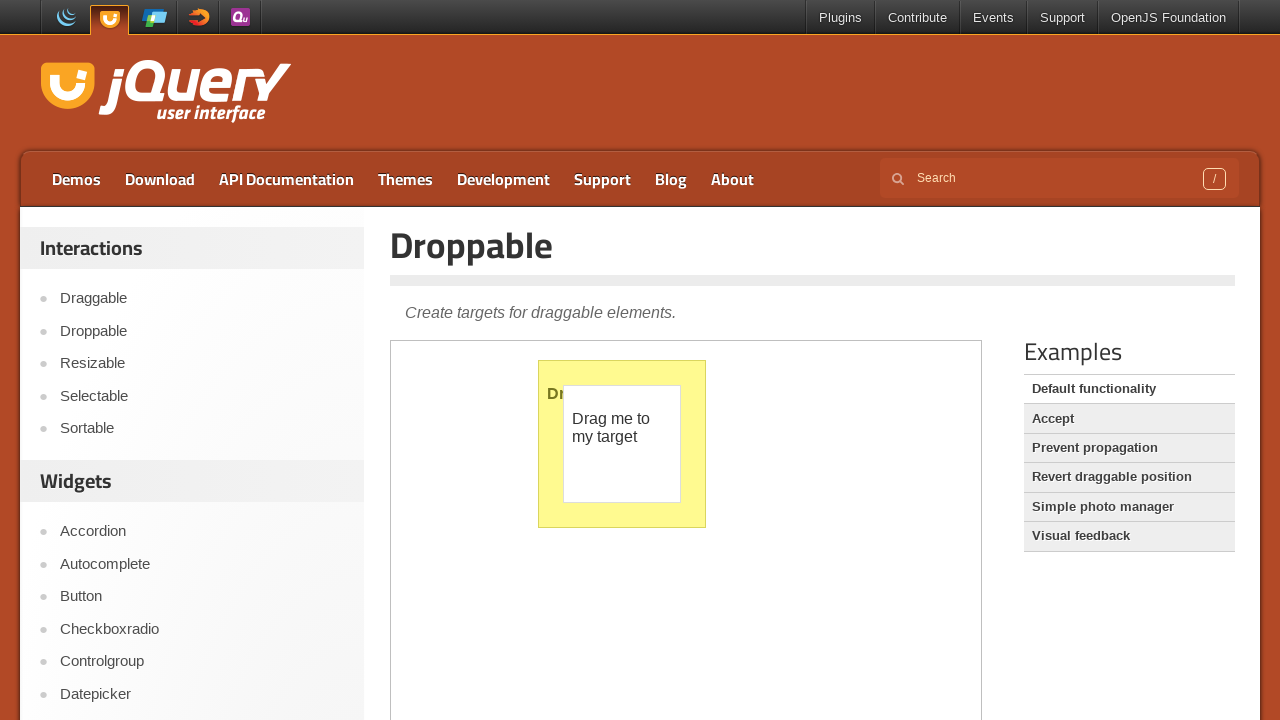

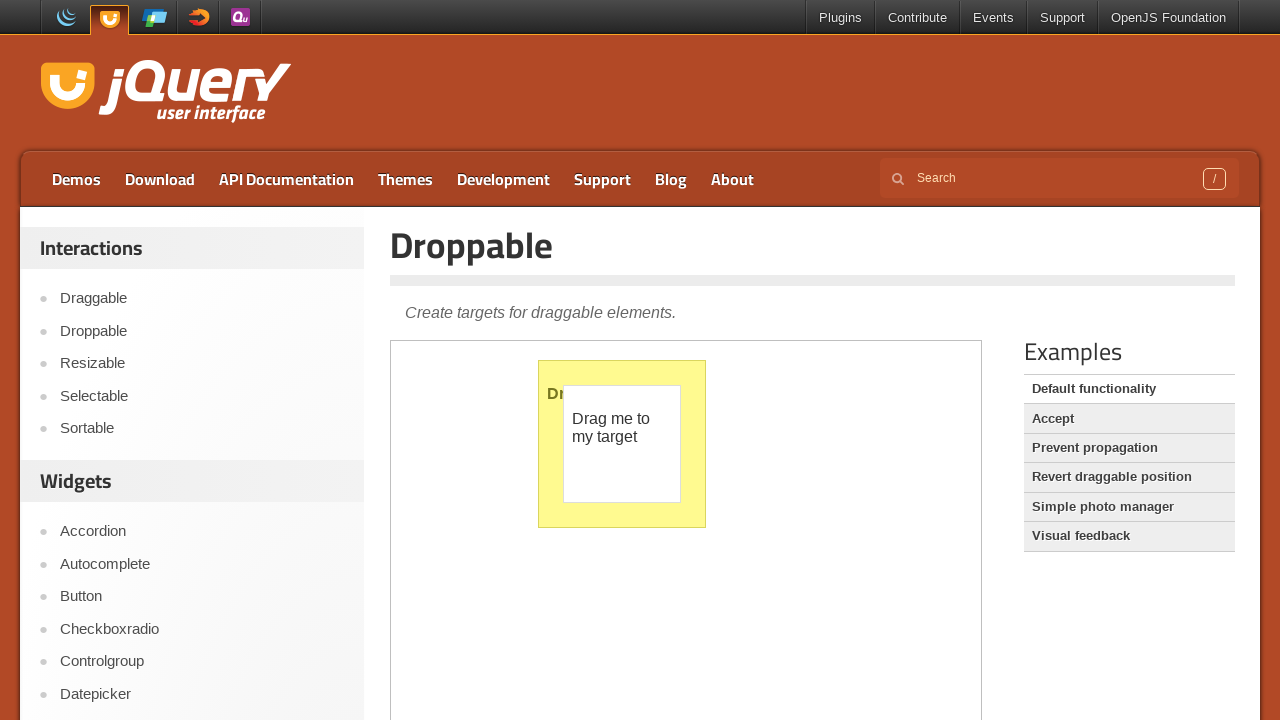